Tests jQuery UI drag and drop functionality by dragging an element and dropping it onto a target area

Starting URL: https://jqueryui.com/droppable/

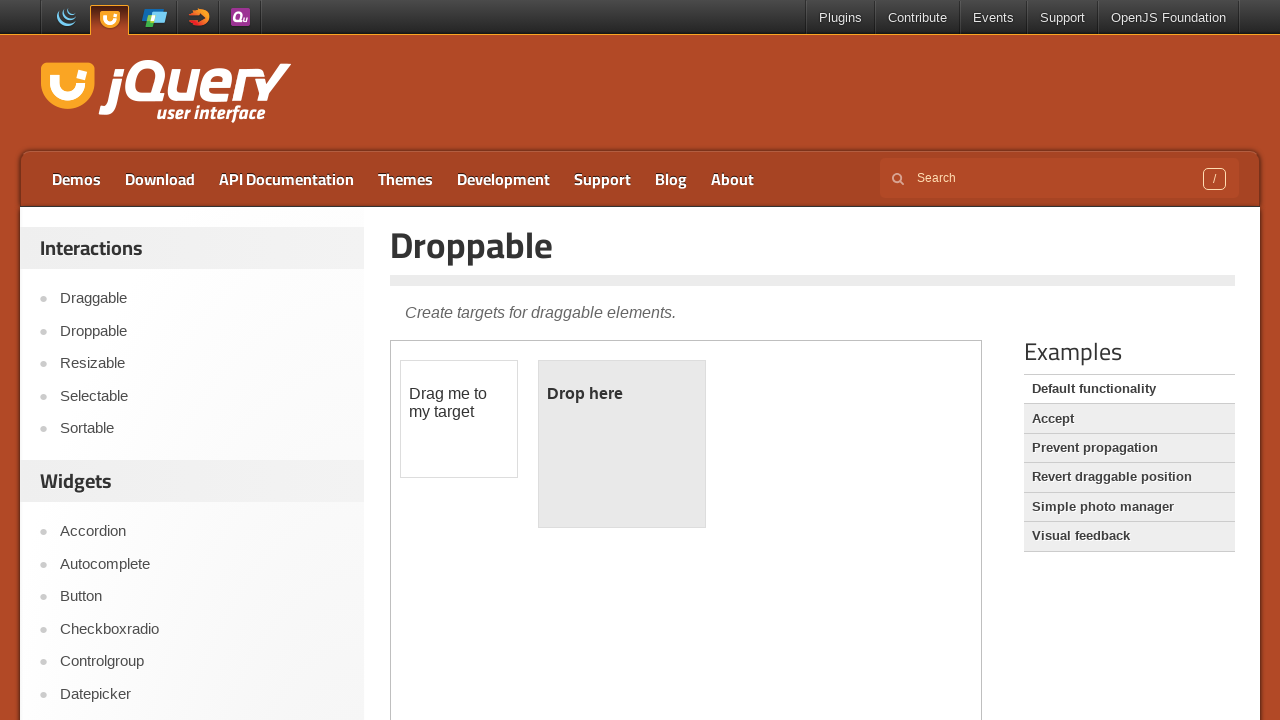

Located the first iframe containing draggable elements
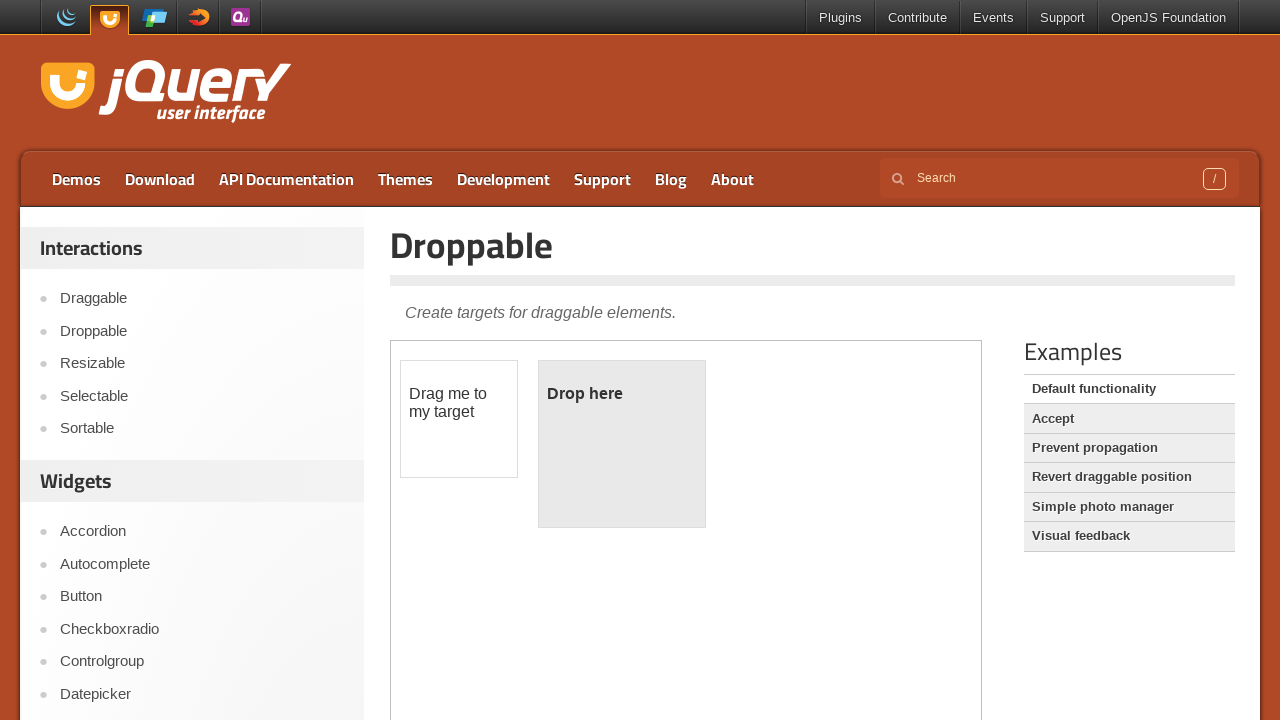

Located the draggable element with ID 'draggable'
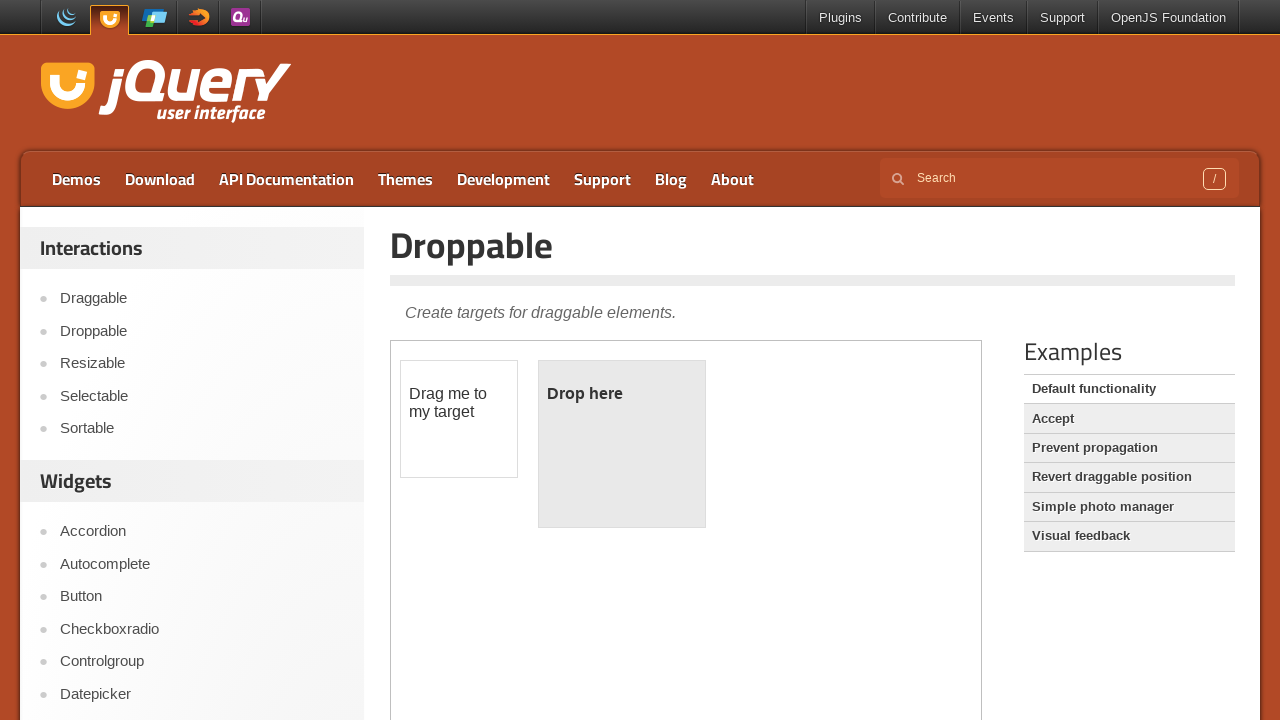

Located the droppable target element with ID 'droppable'
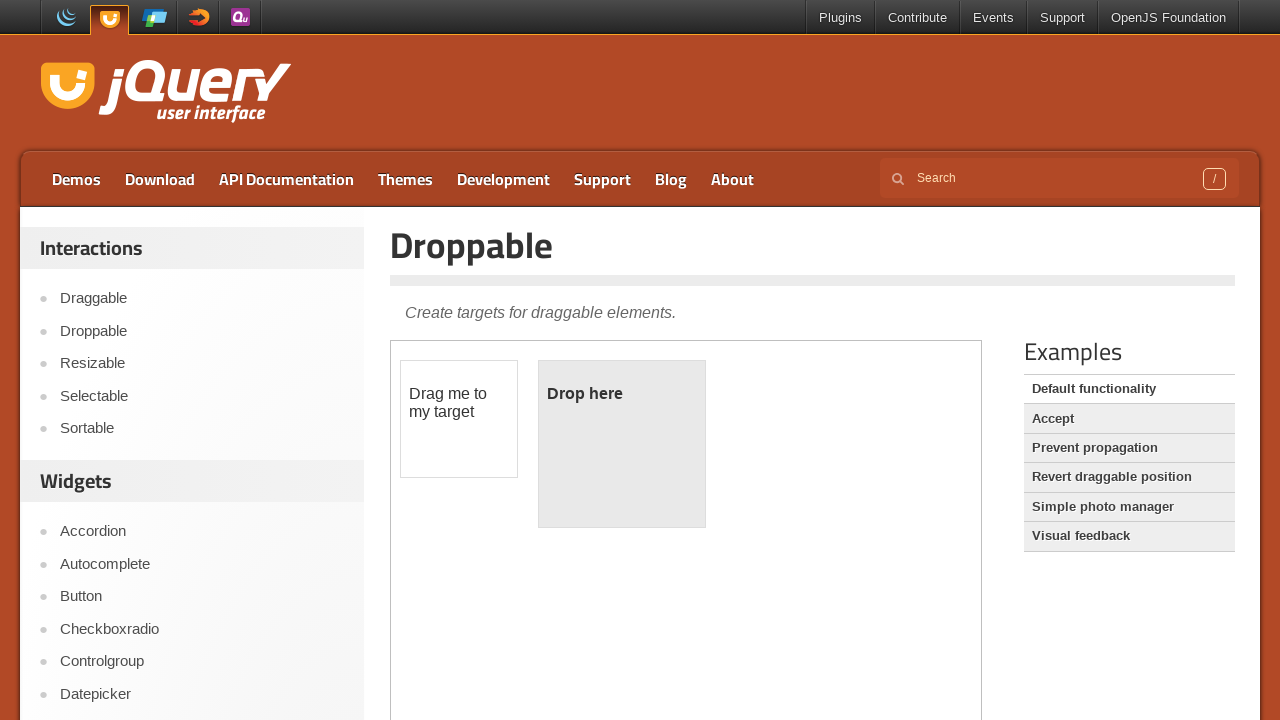

Dragged the draggable element onto the droppable target area at (622, 444)
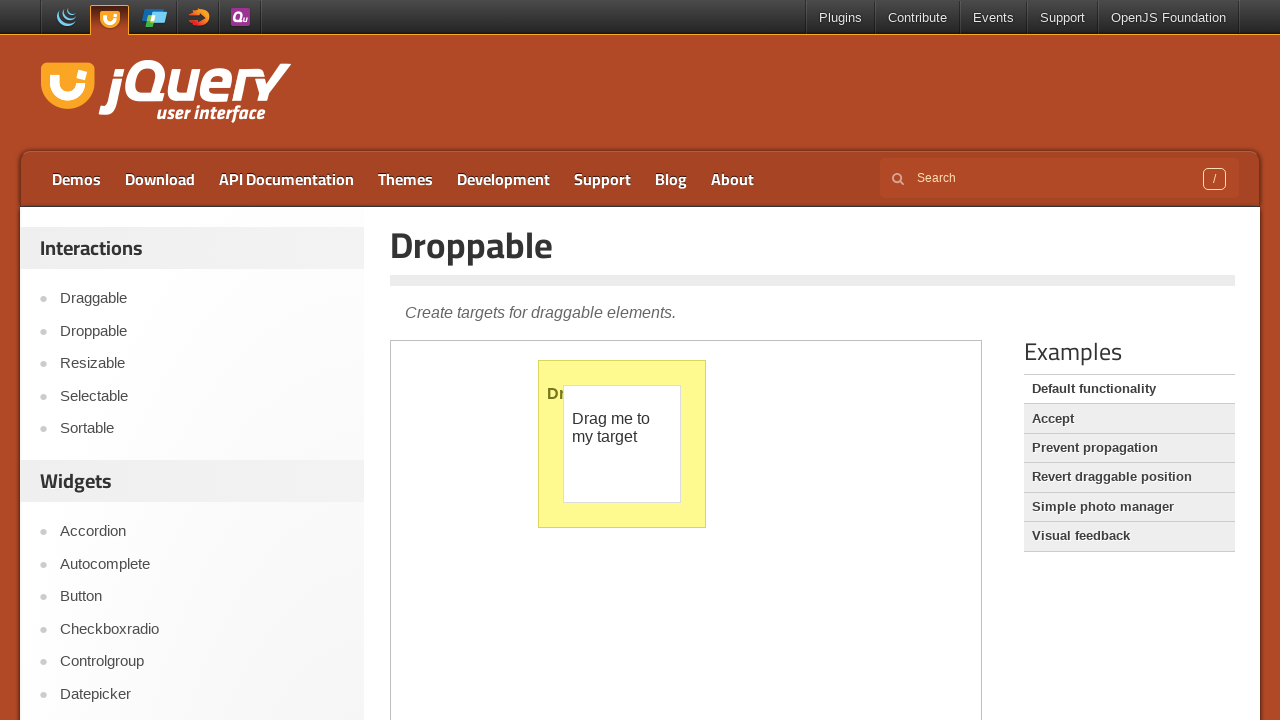

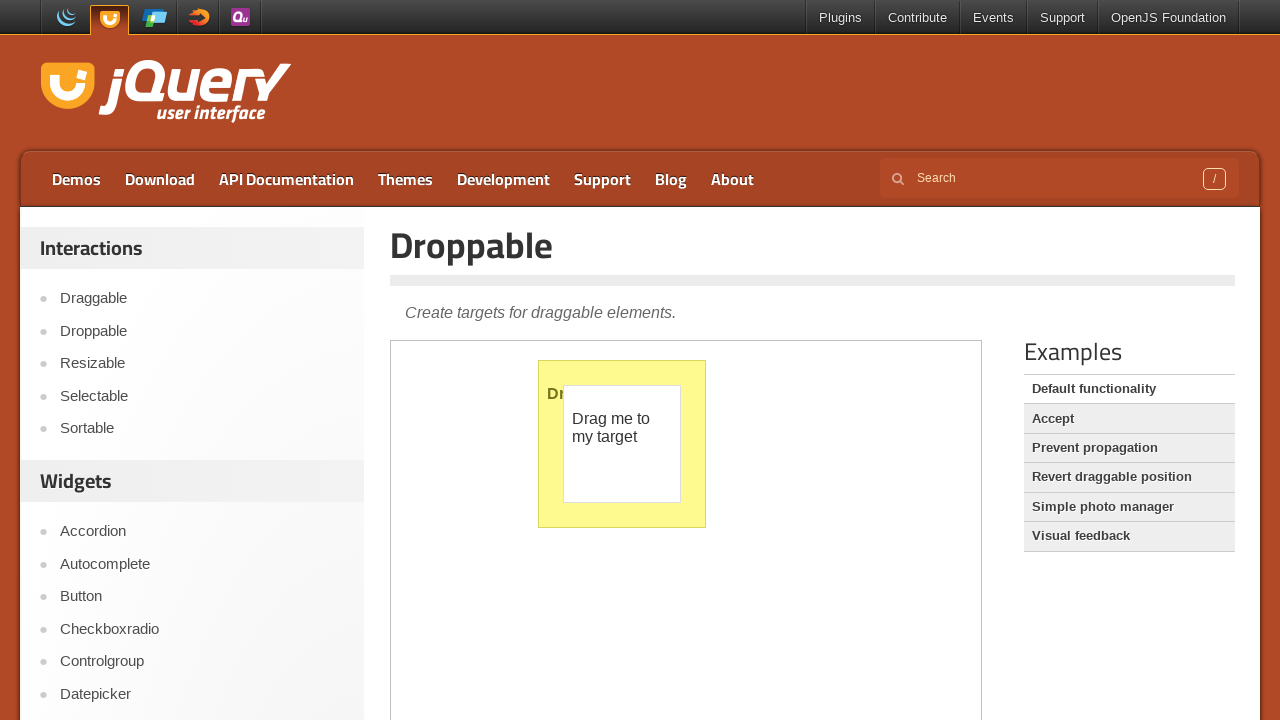